Tests the Challenging DOM page by verifying the page loads correctly, checking the table is present, and clicking all three button types (default, alert, and success buttons).

Starting URL: https://the-internet.herokuapp.com/challenging_dom

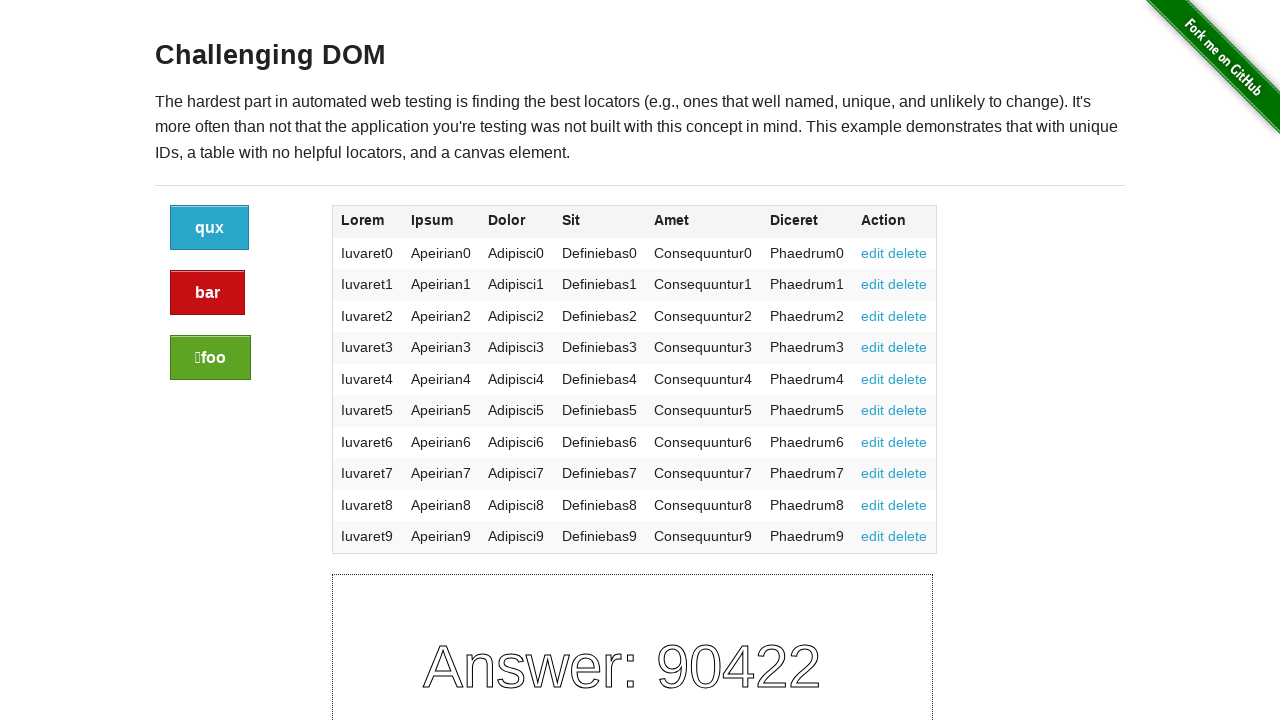

Verified page header contains 'Challenging DOM'
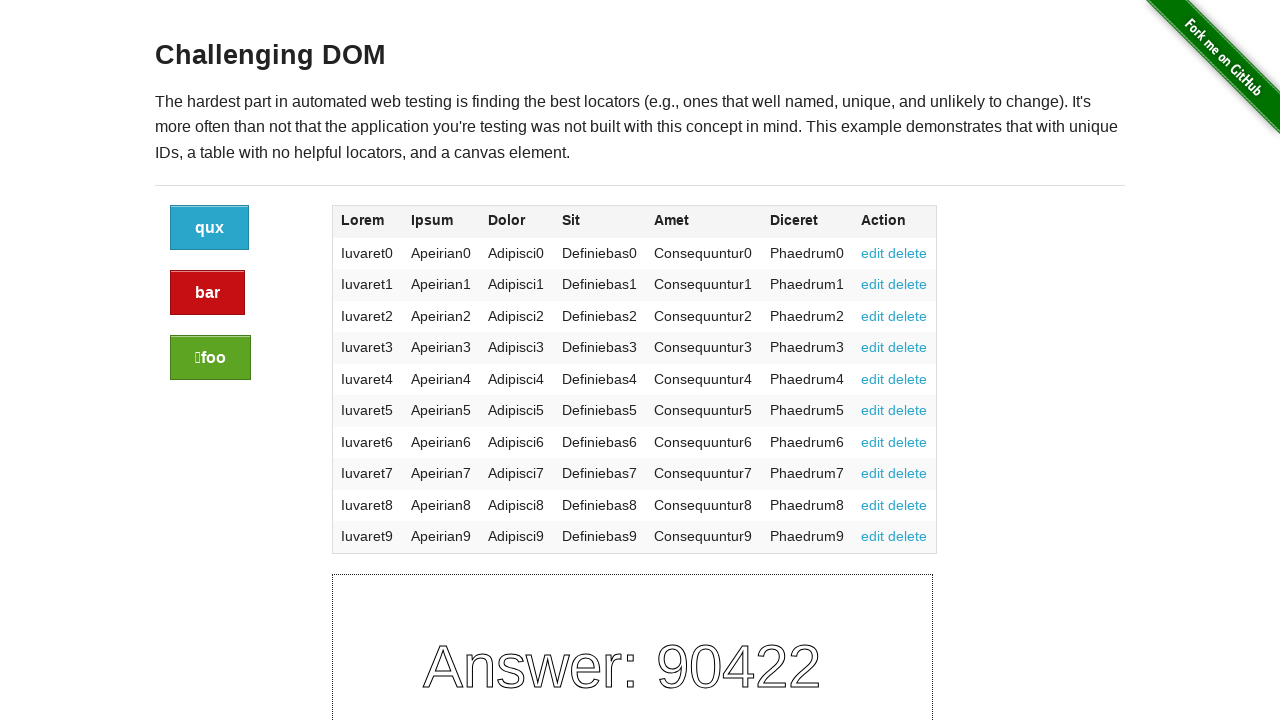

Verified table is present on the page
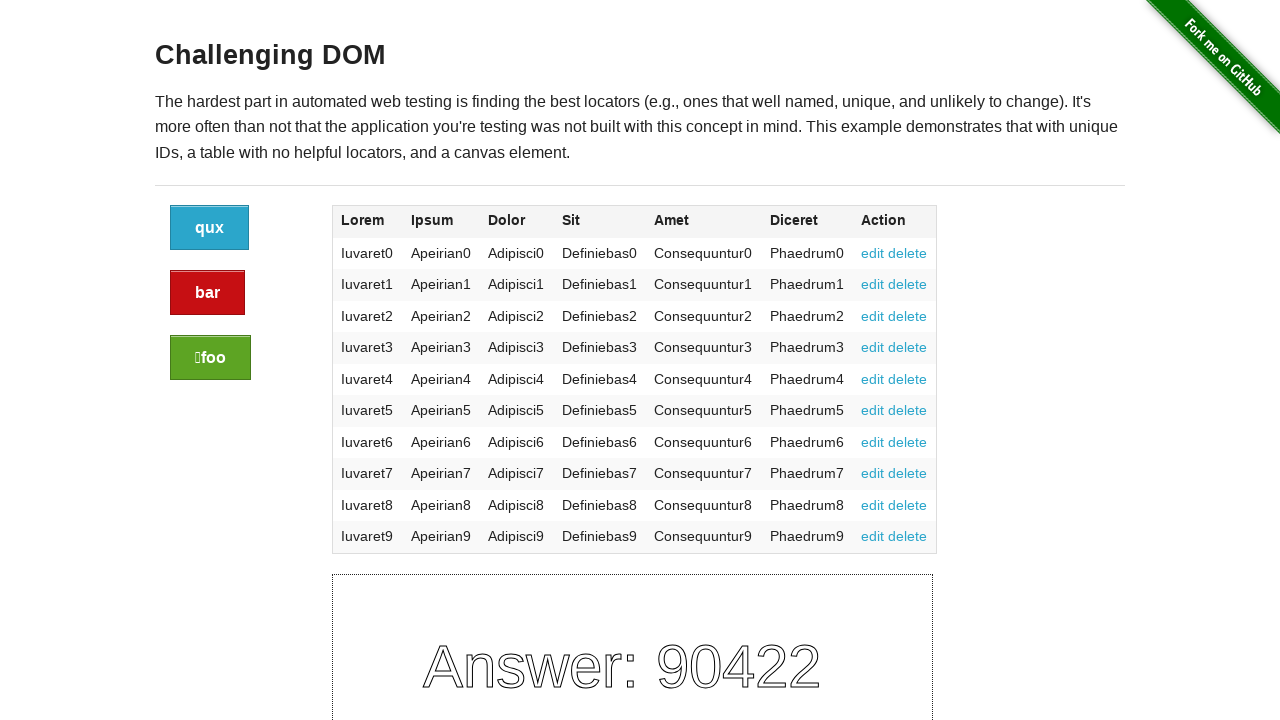

Clicked the default button at (210, 228) on a.button:not(.alert):not(.success)
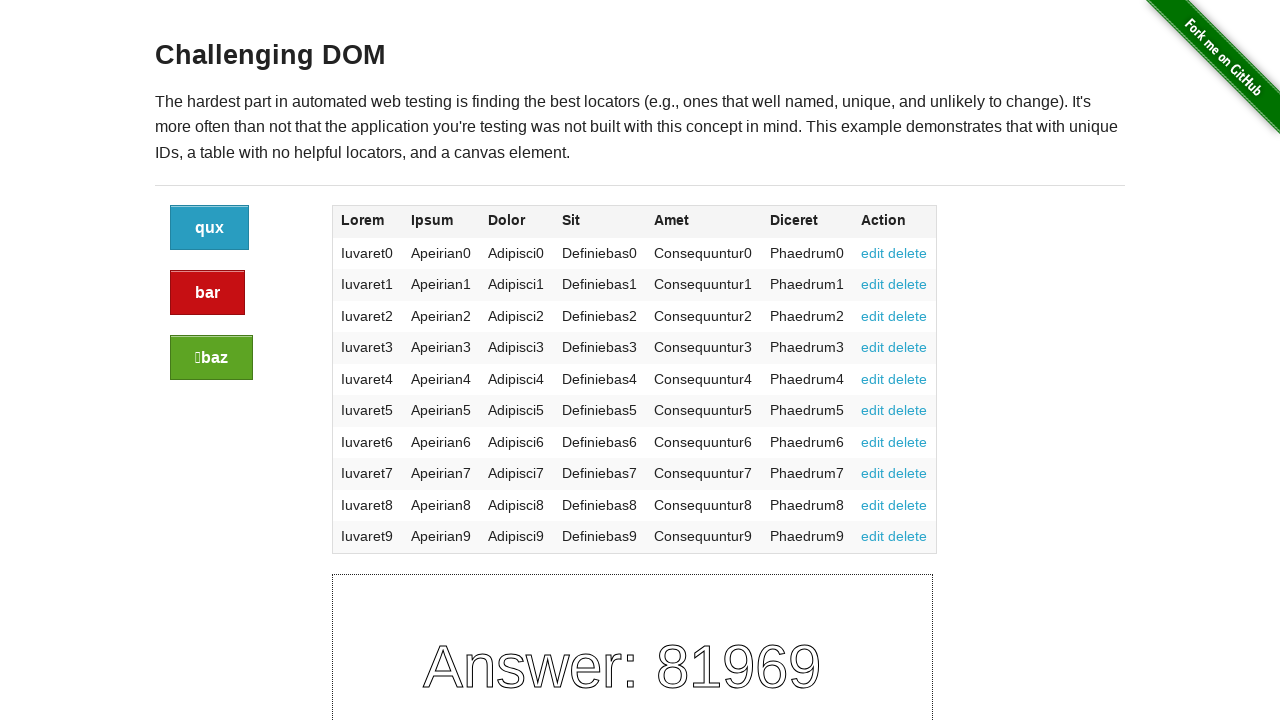

Waited 1 second after default button click
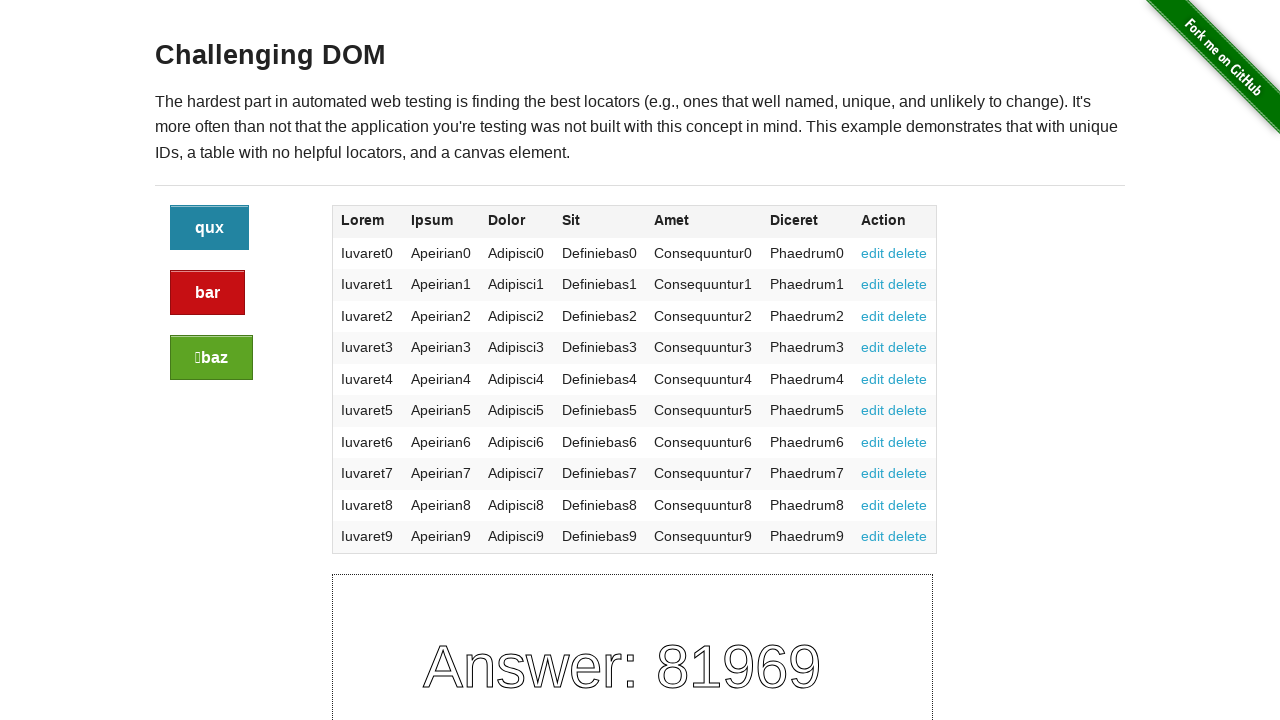

Clicked the alert button at (208, 293) on a.button.alert
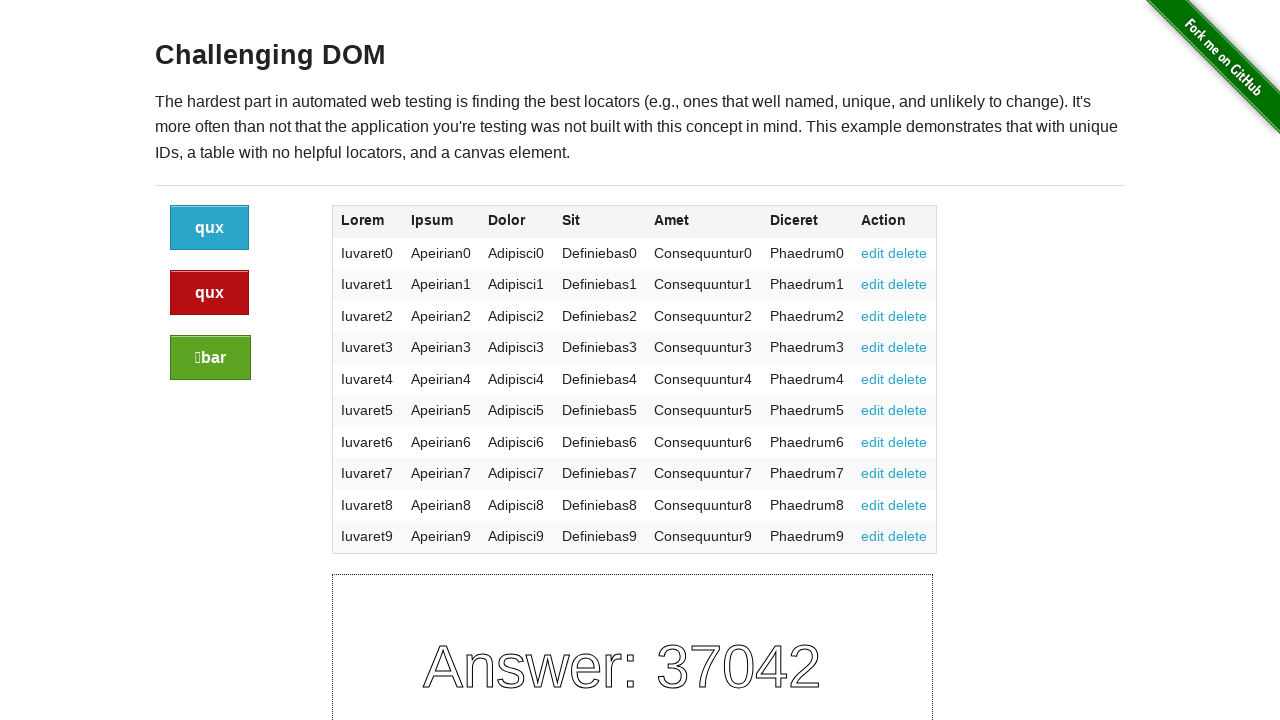

Waited 1 second after alert button click
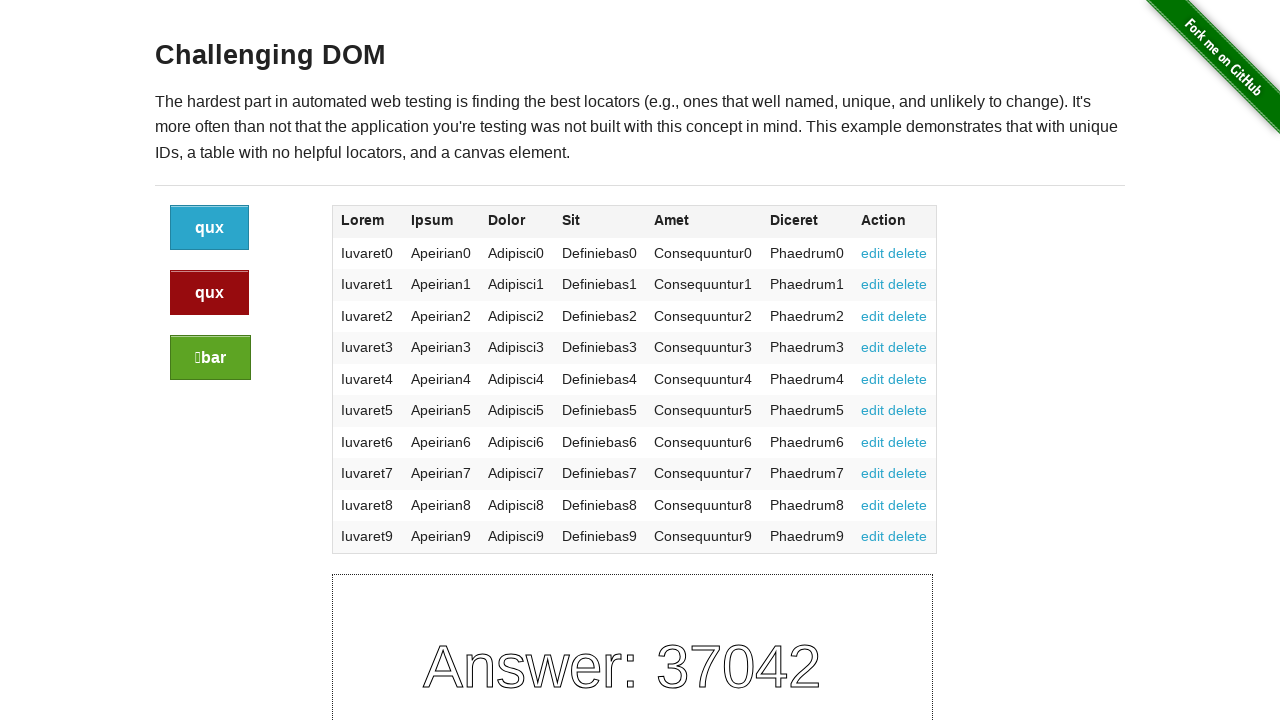

Clicked the success button at (210, 358) on a.button.success
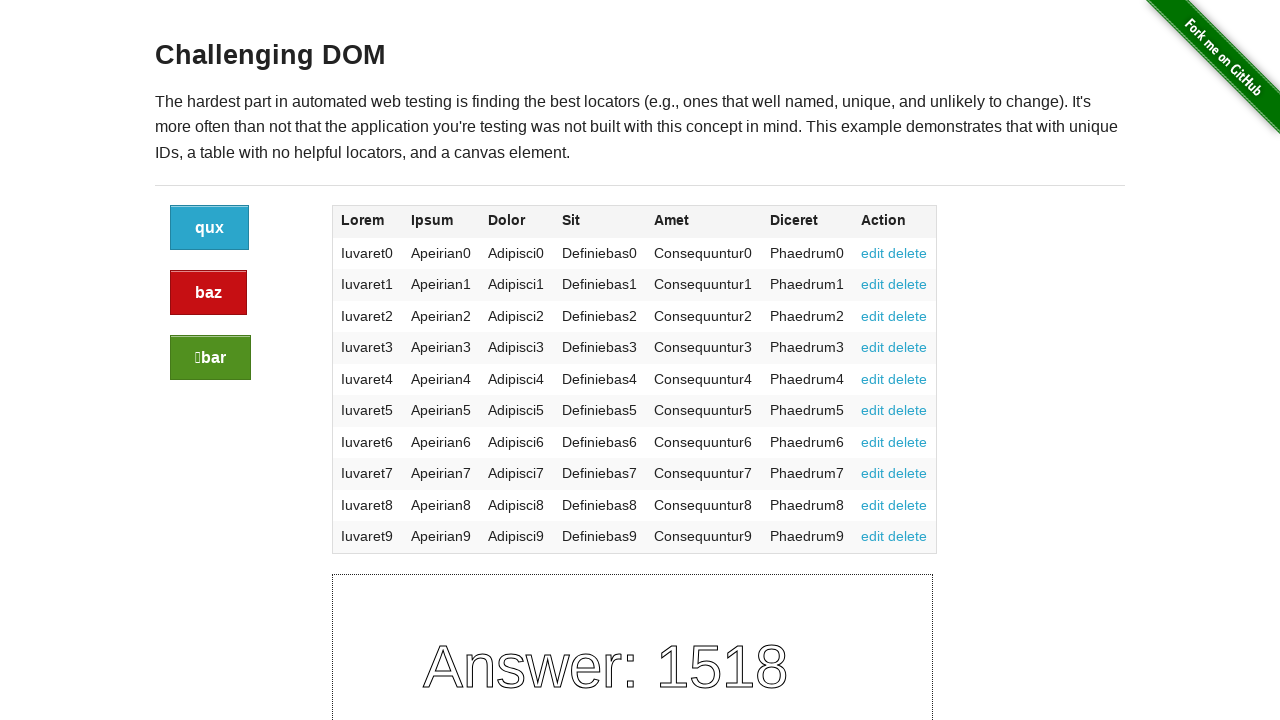

Waited 1 second after success button click
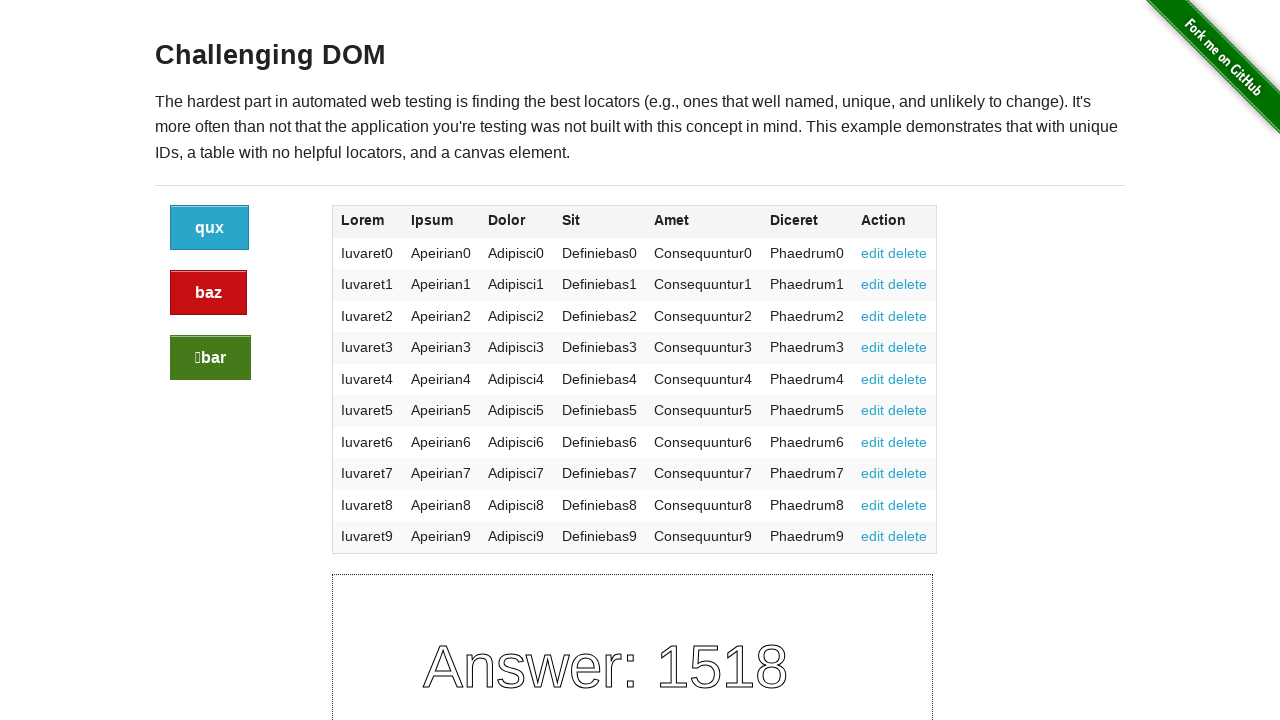

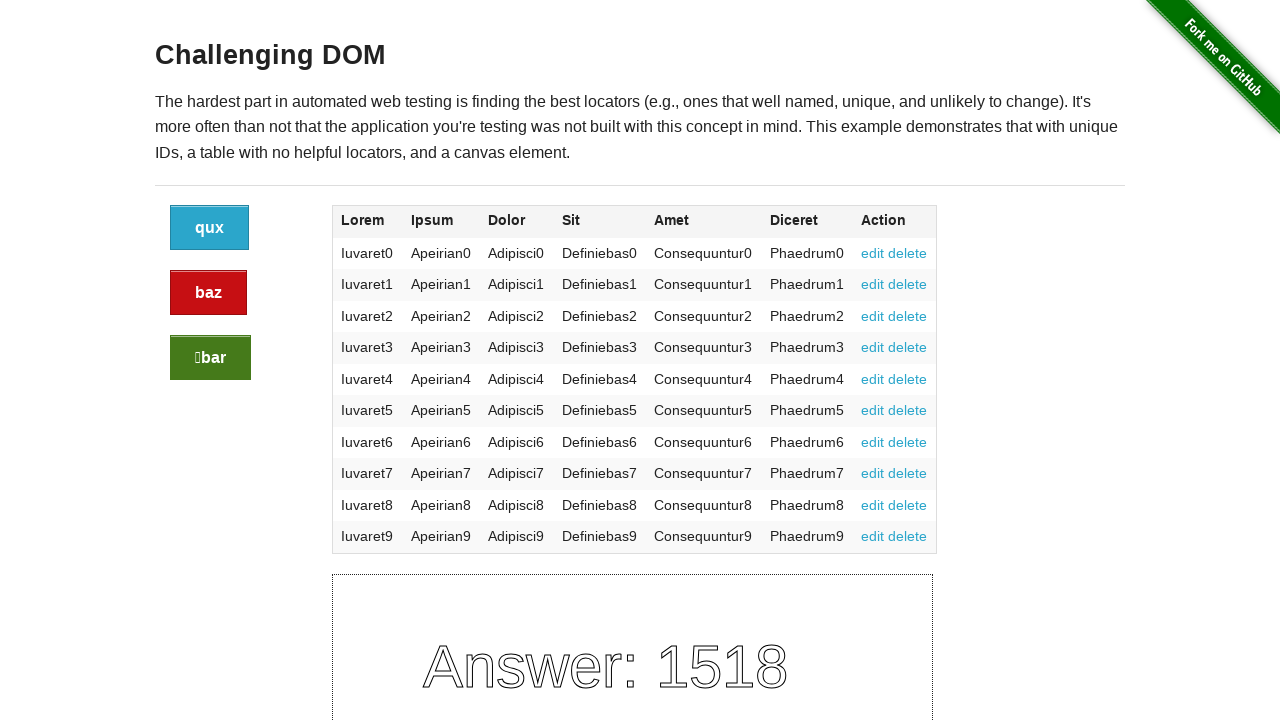